Verifies that the login page URL is correct after clicking Form Authentication link

Starting URL: https://the-internet.herokuapp.com/

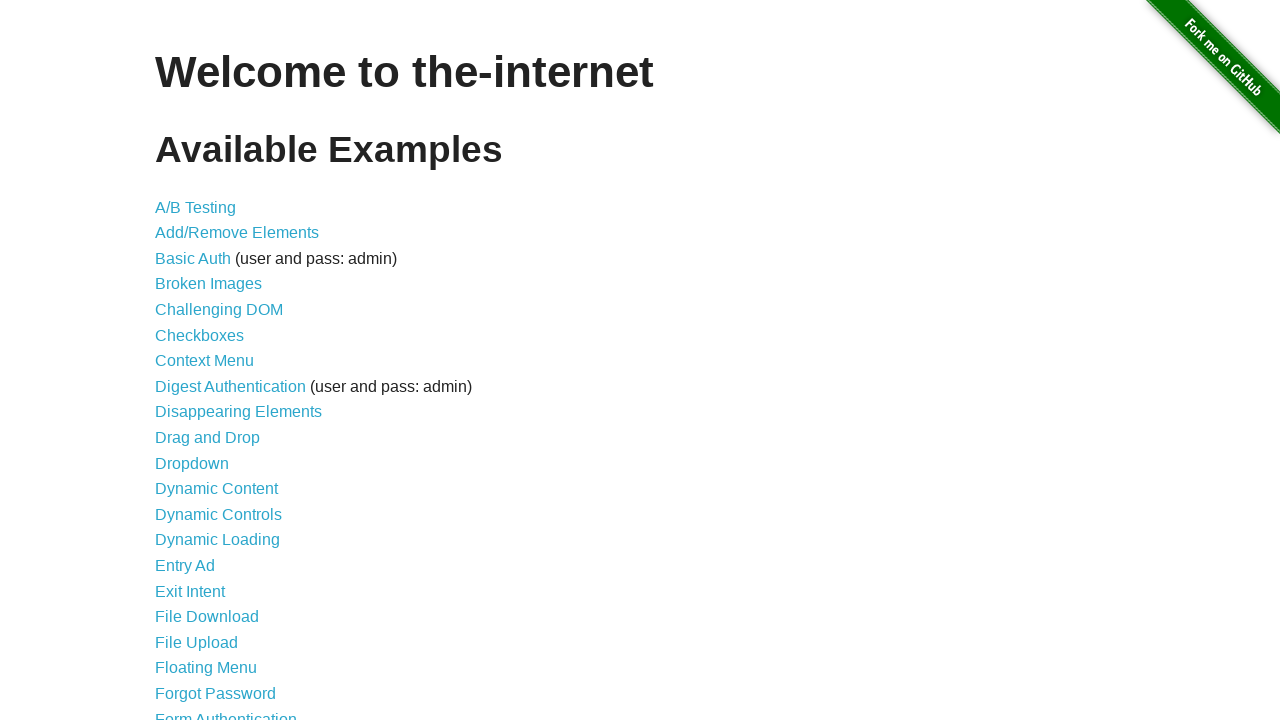

Clicked Form Authentication link at (226, 712) on text=Form Authentication
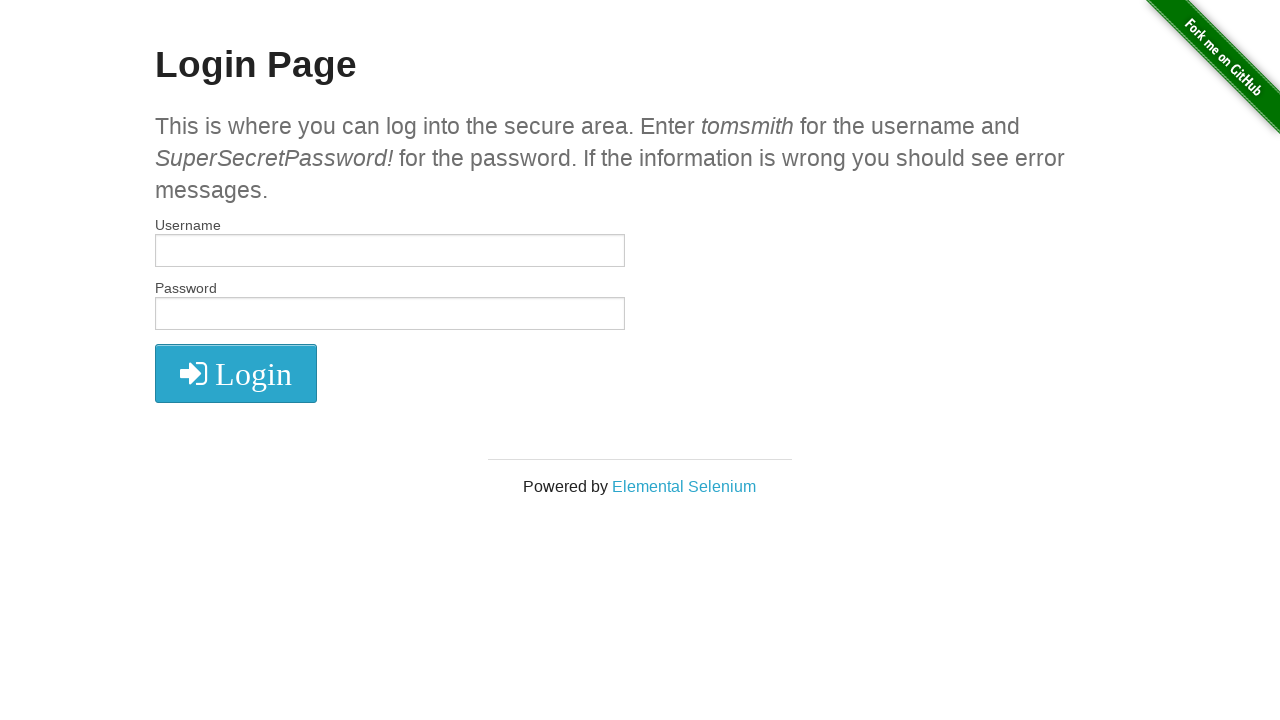

Verified login page URL is correct: https://the-internet.herokuapp.com/login
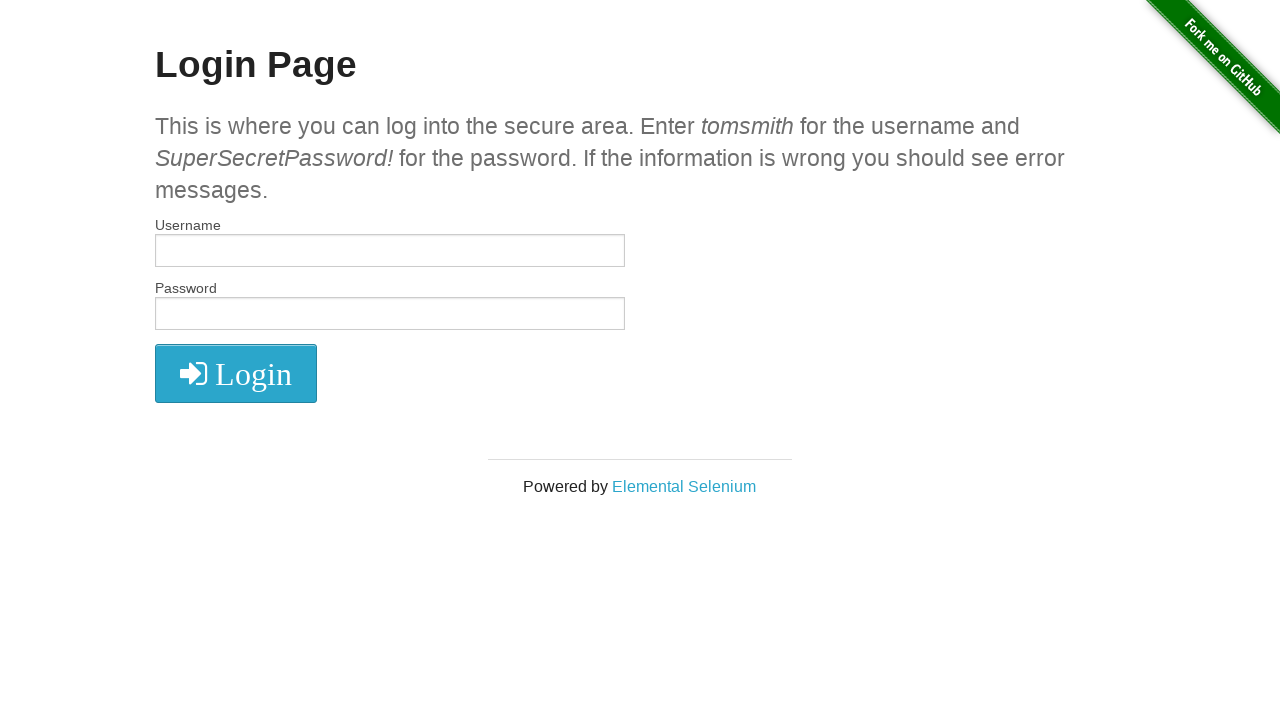

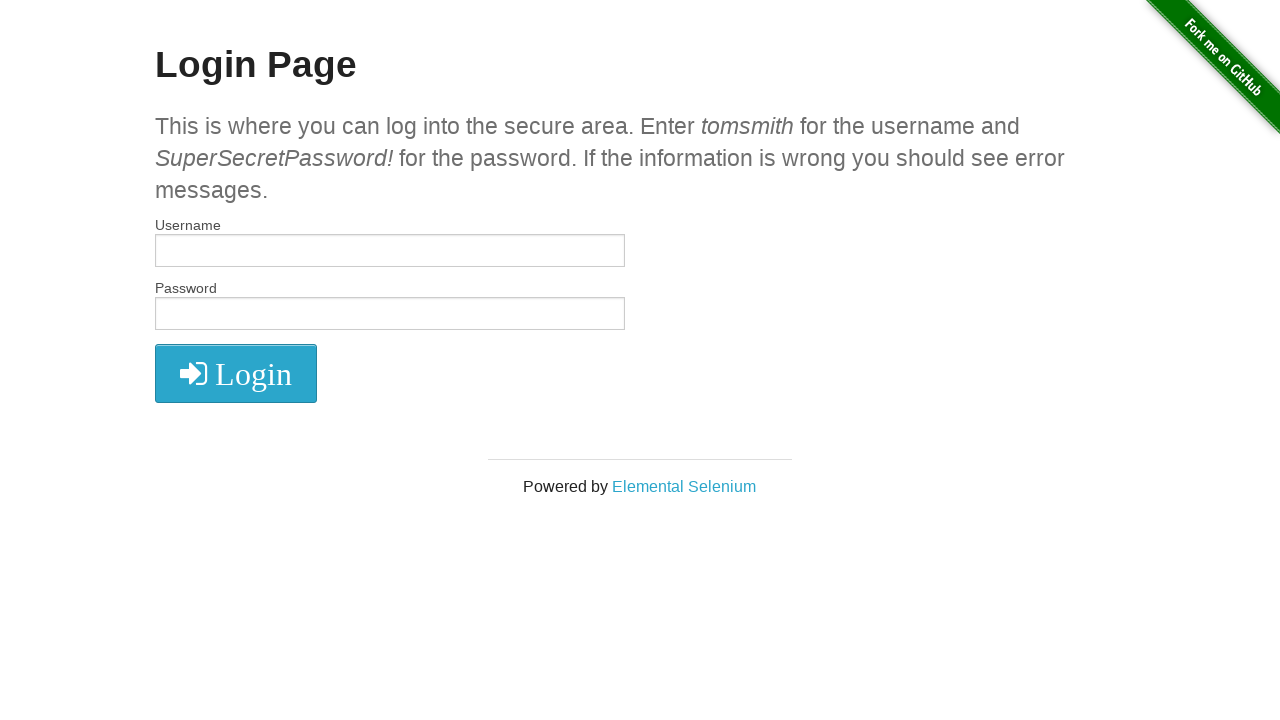